Tests a delayed alert that appears after 5 seconds, waits for it to appear, accepts it, and verifies it disappears.

Starting URL: https://demoqa.com/

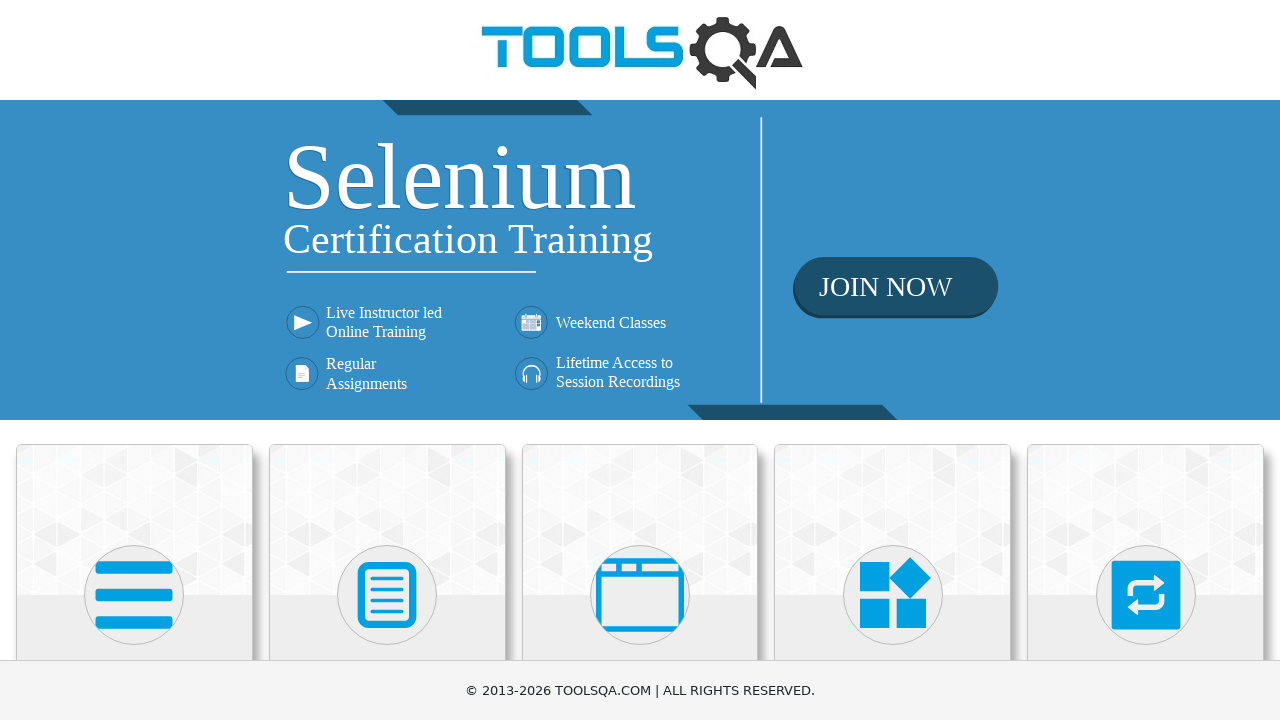

Scrolled Alerts, Frame & Windows card into view
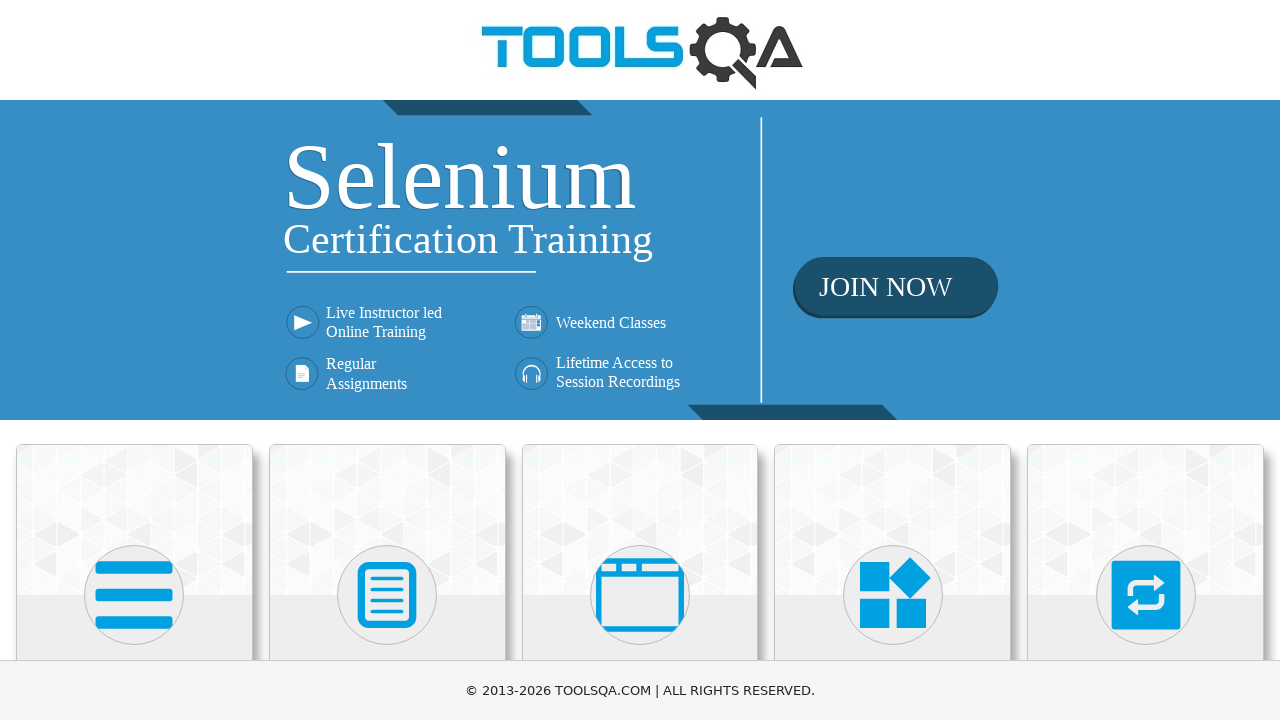

Clicked on Alerts, Frame & Windows card at (640, 360) on xpath=//h5[text()='Alerts, Frame & Windows']
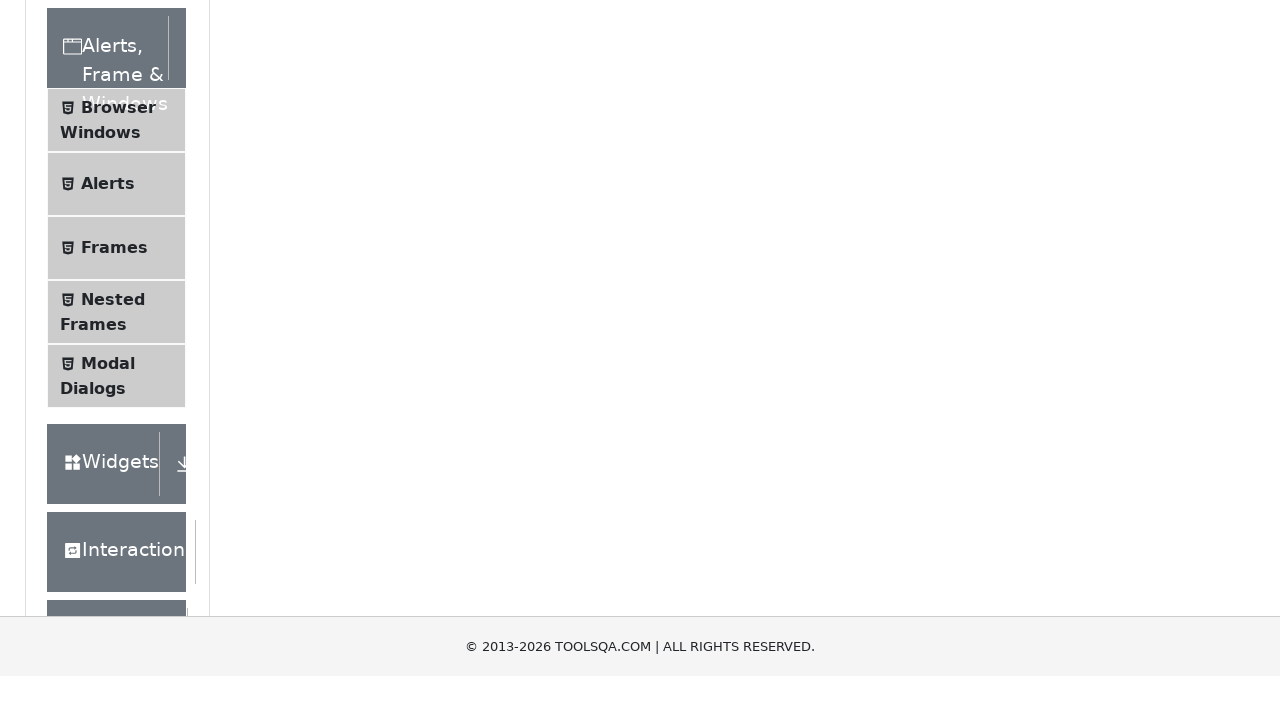

Clicked on Alerts menu item at (108, 501) on xpath=//span[text()='Alerts']
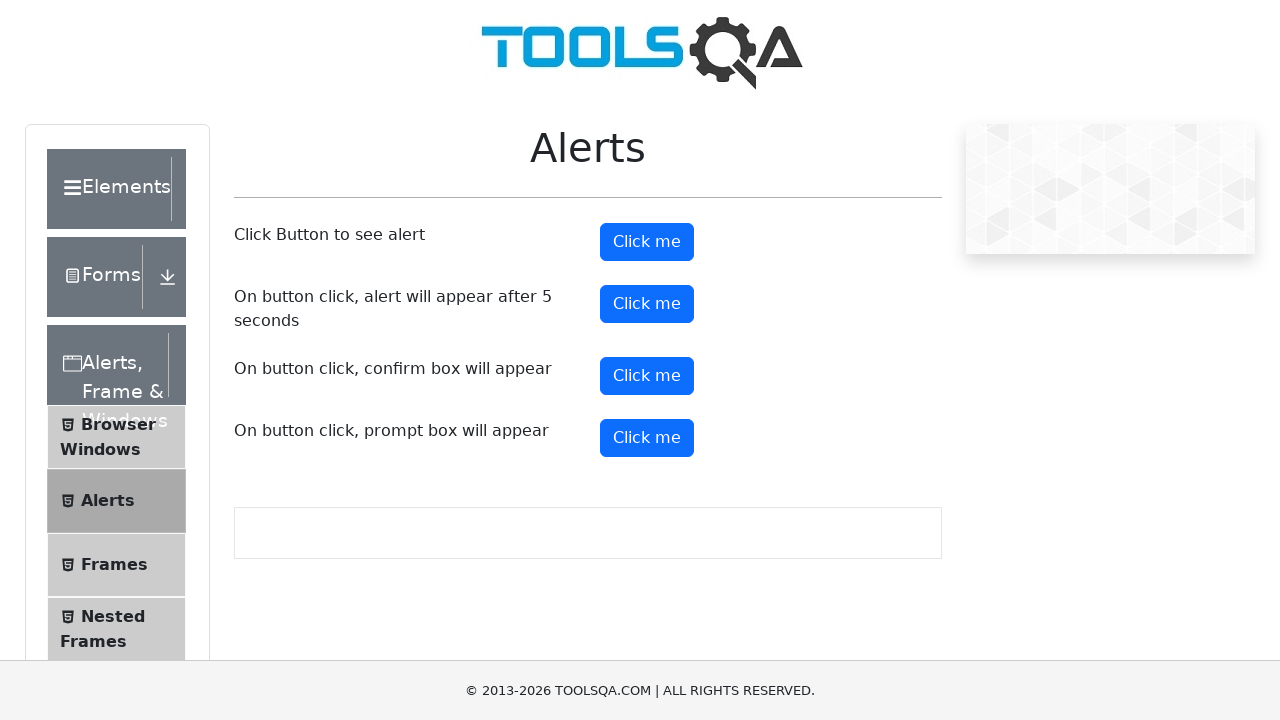

Set up dialog handler to automatically accept alerts
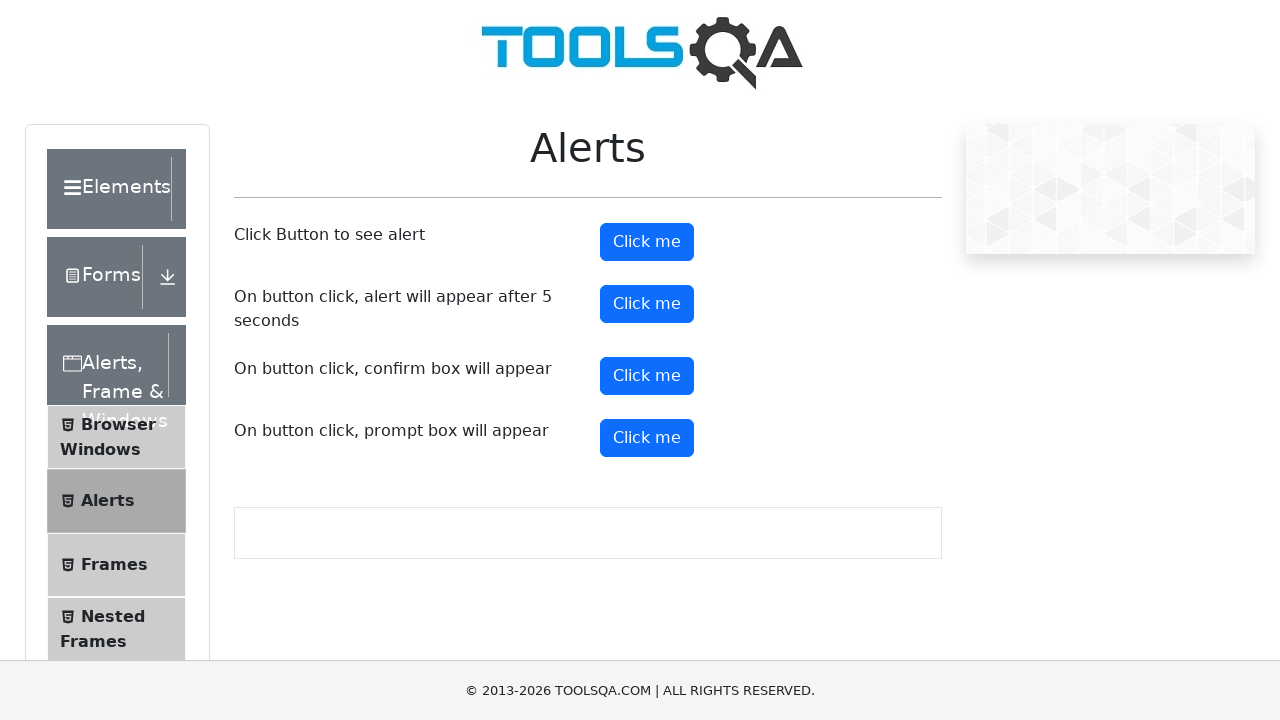

Clicked the timer alert button at (647, 304) on #timerAlertButton
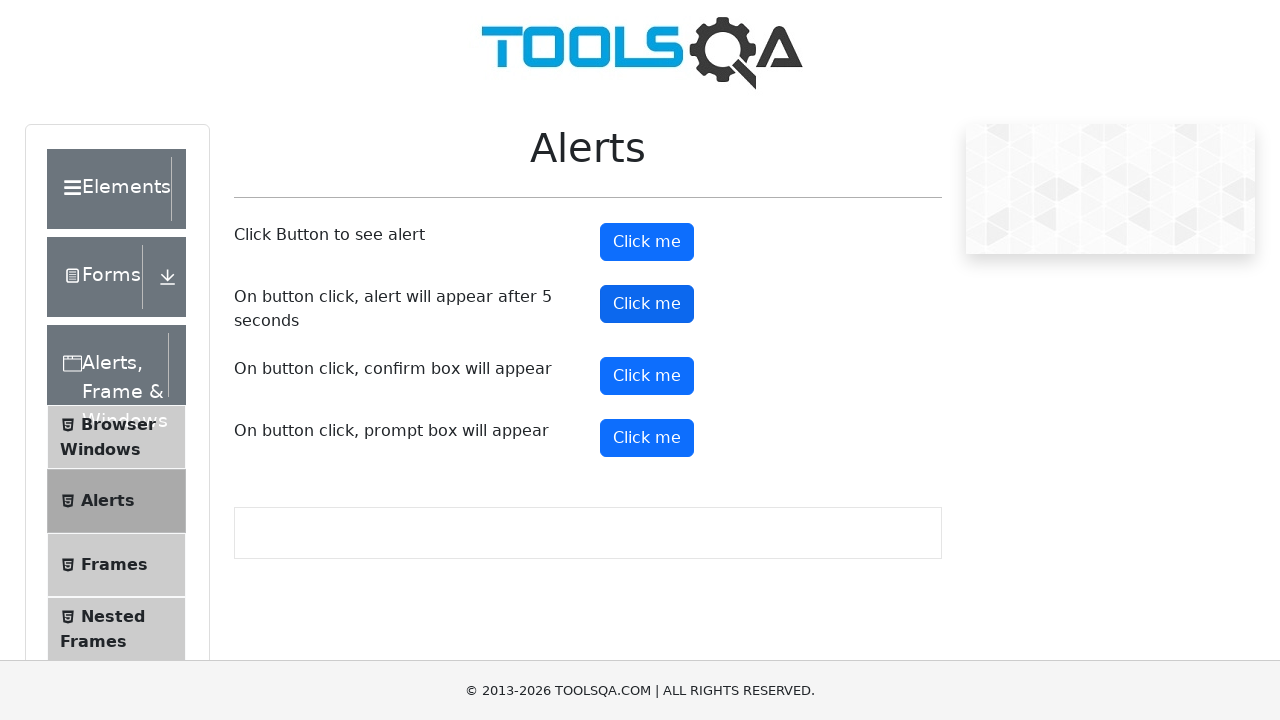

Waited 6 seconds for delayed alert to appear and be accepted
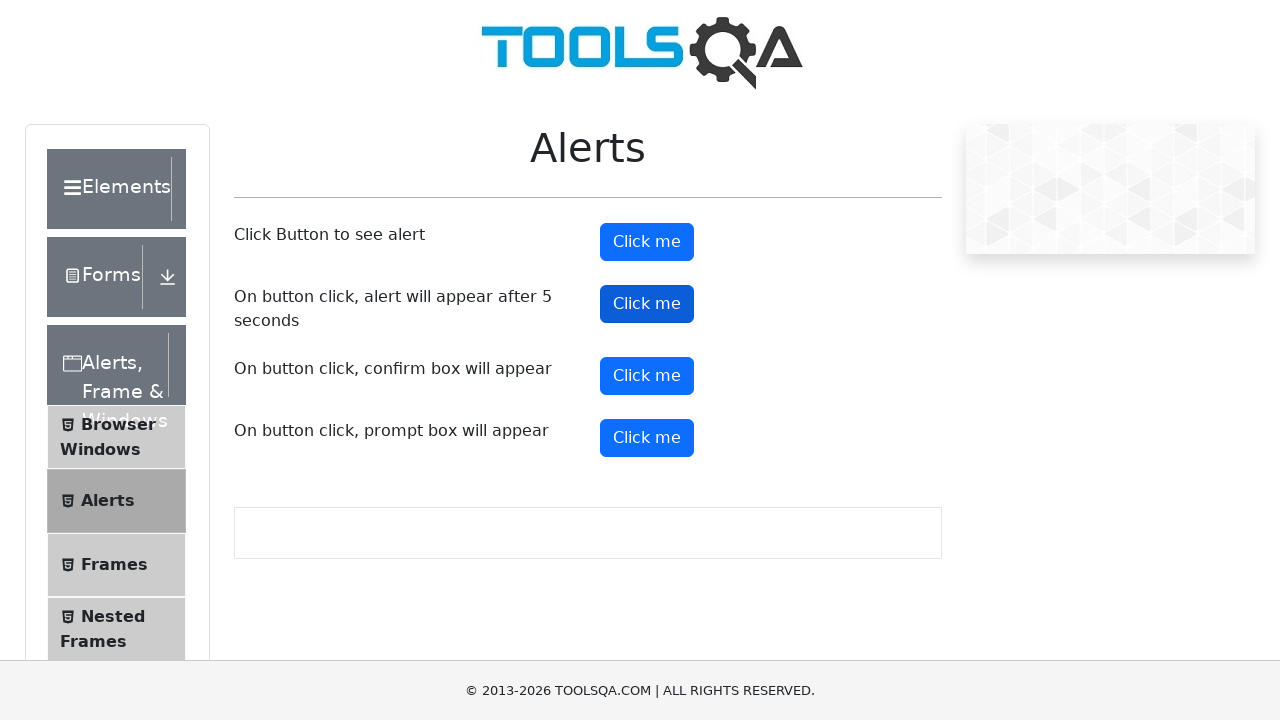

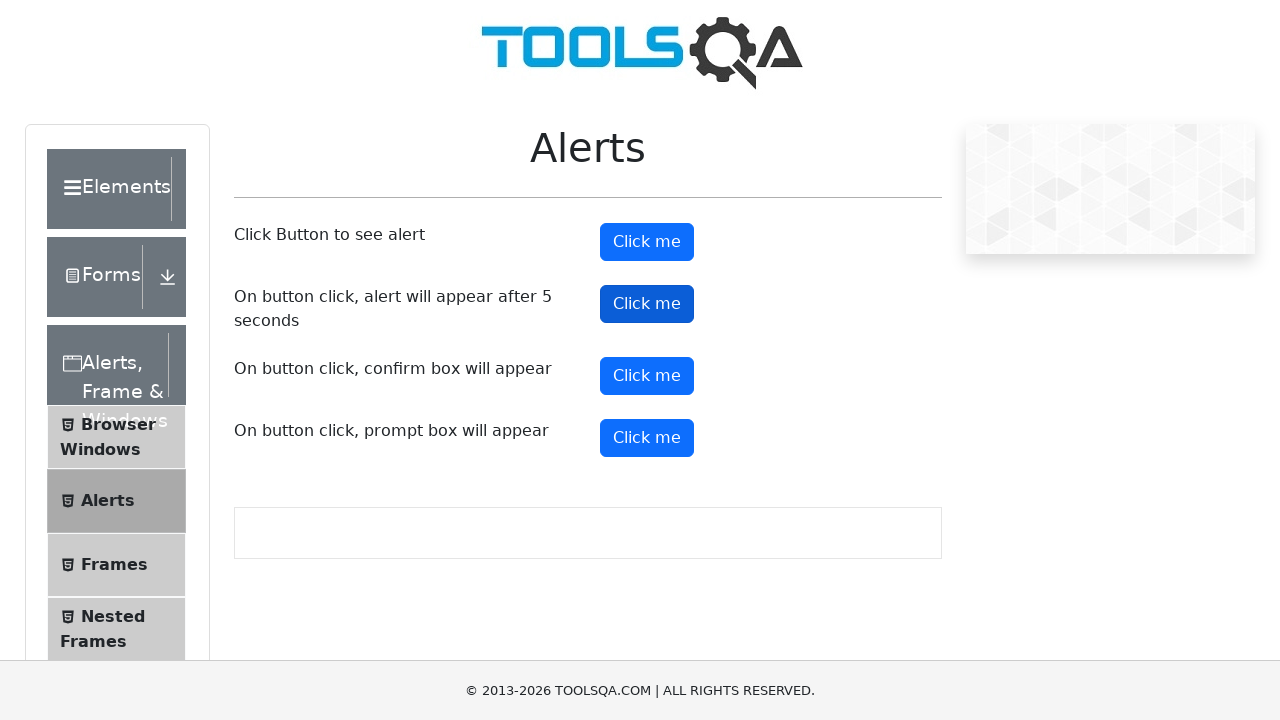